Tests mouse click-hold, move, and release actions for drag and drop

Starting URL: https://crossbrowsertesting.github.io/drag-and-drop

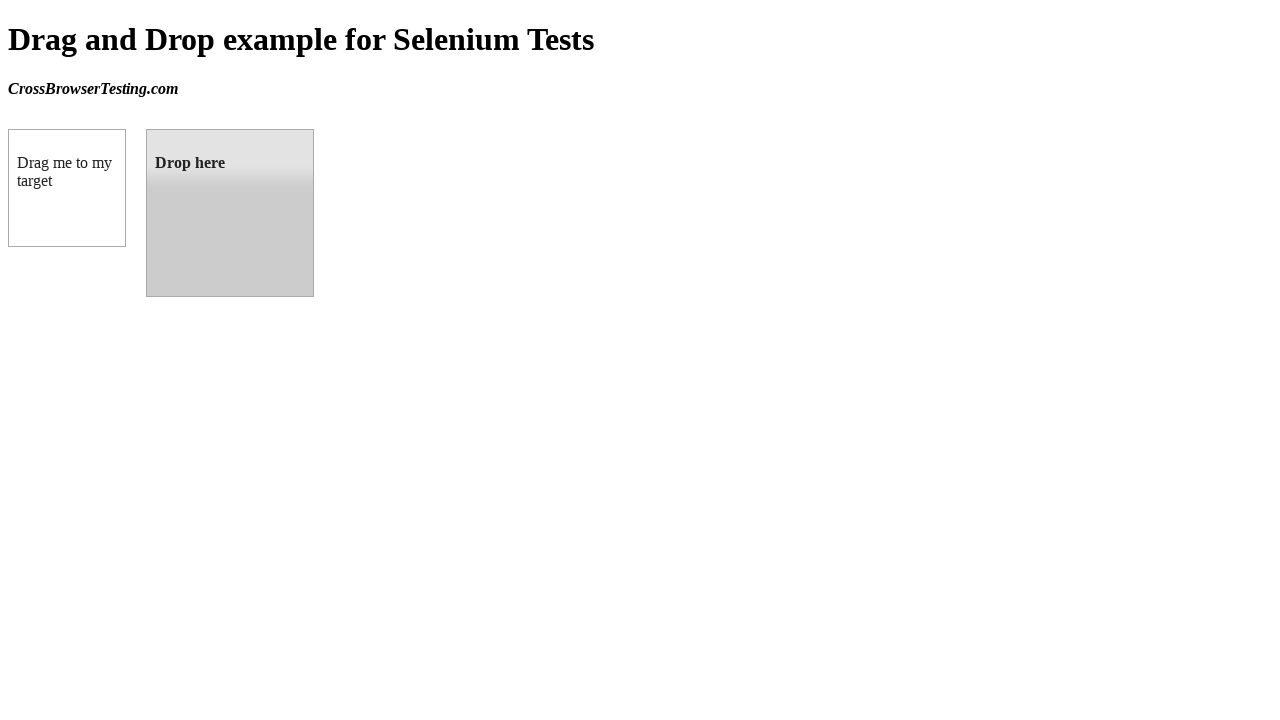

Waited for draggable source element to be available
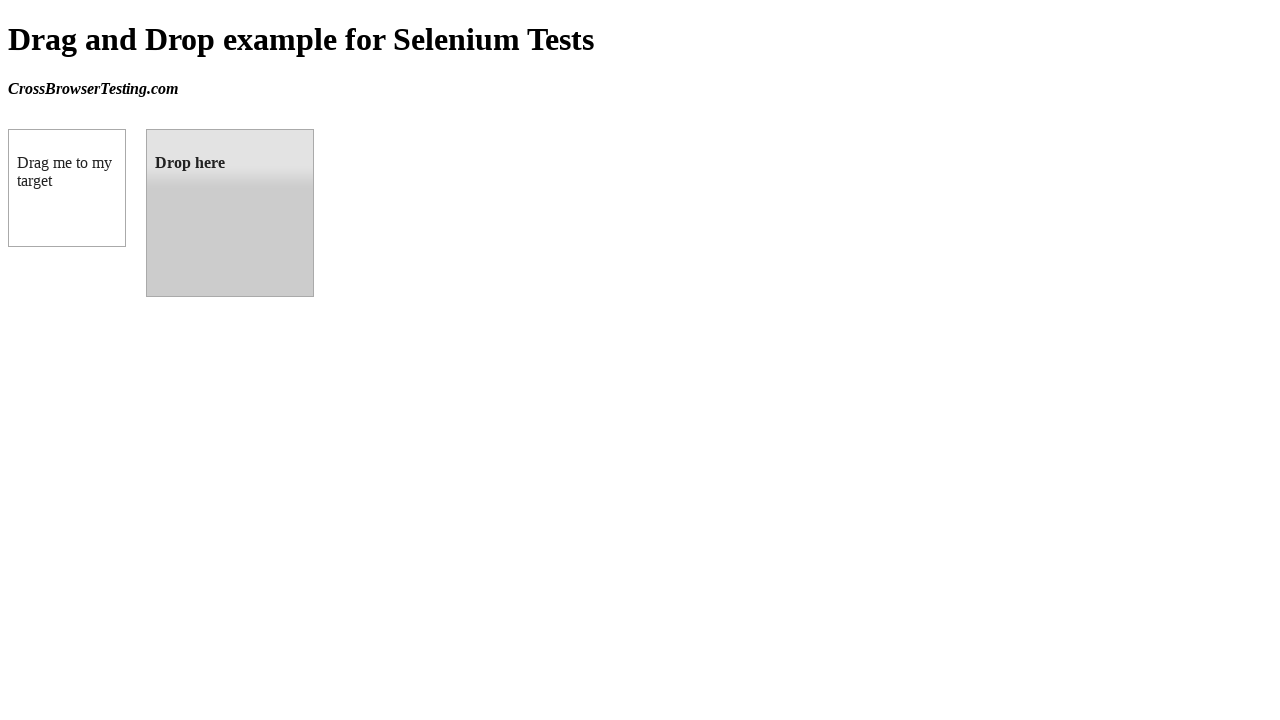

Waited for droppable target element to be available
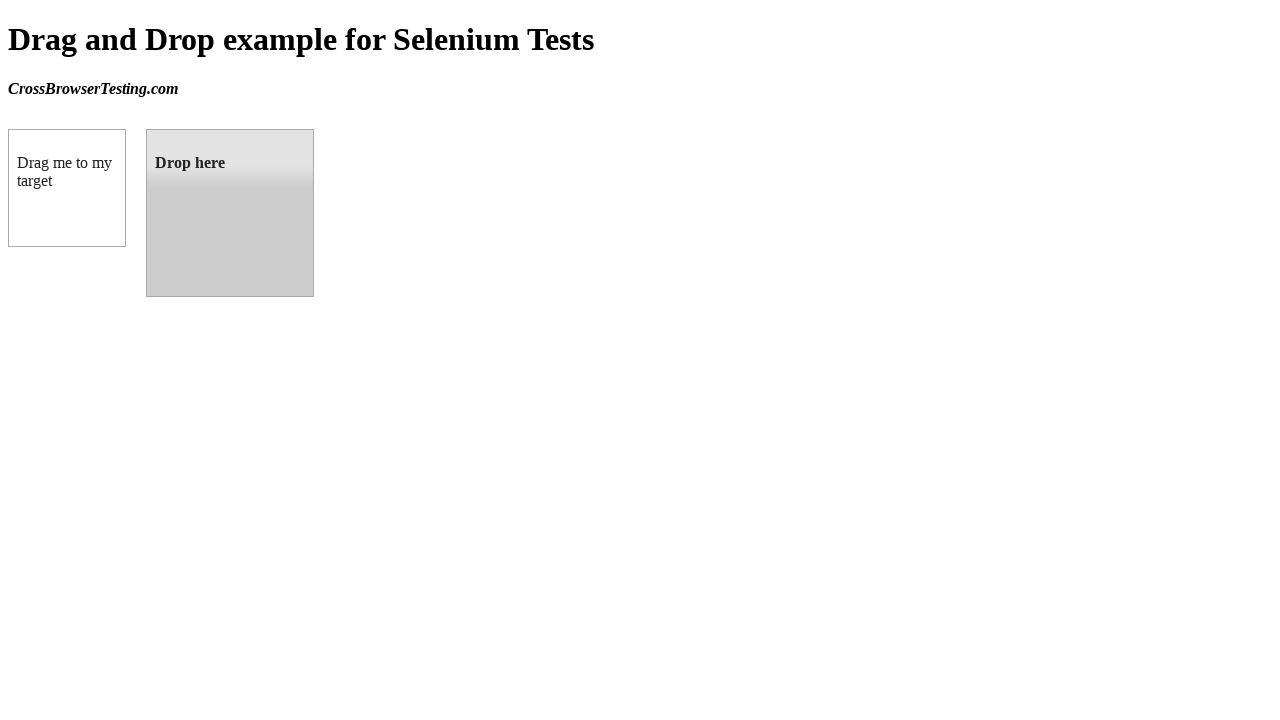

Retrieved bounding box of source element
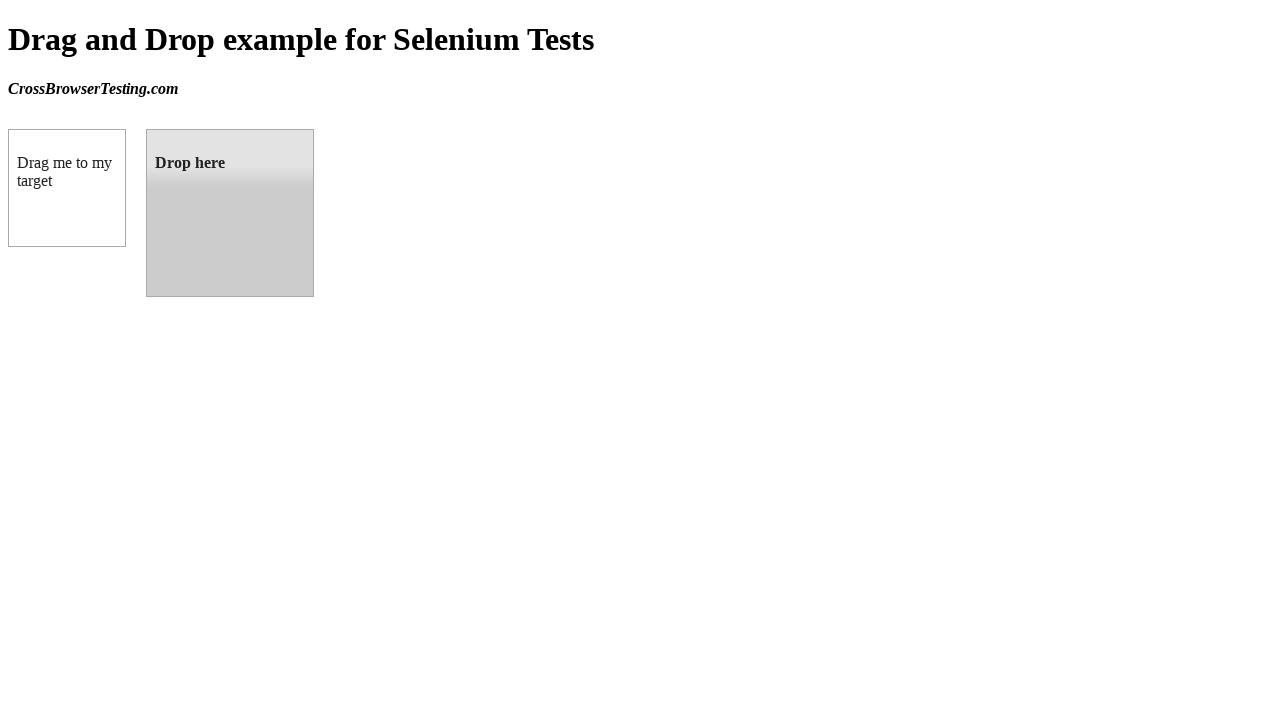

Retrieved bounding box of target element
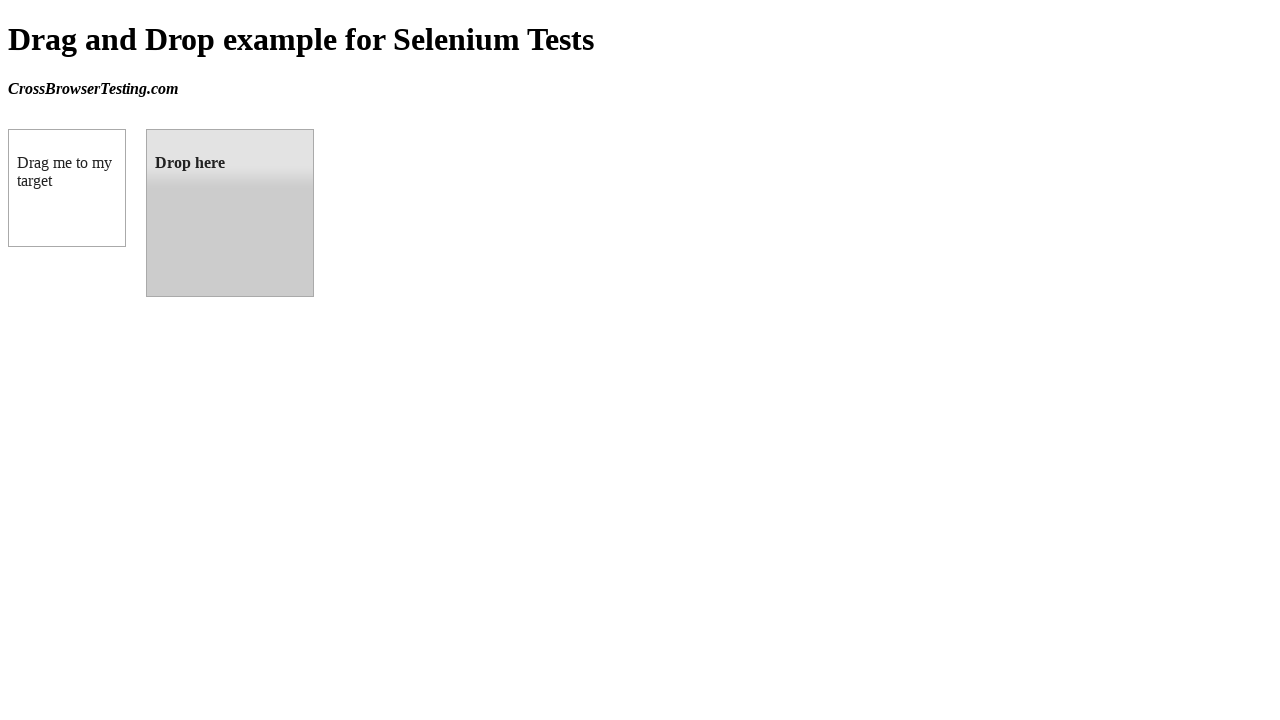

Moved mouse to center of source element at (67, 188)
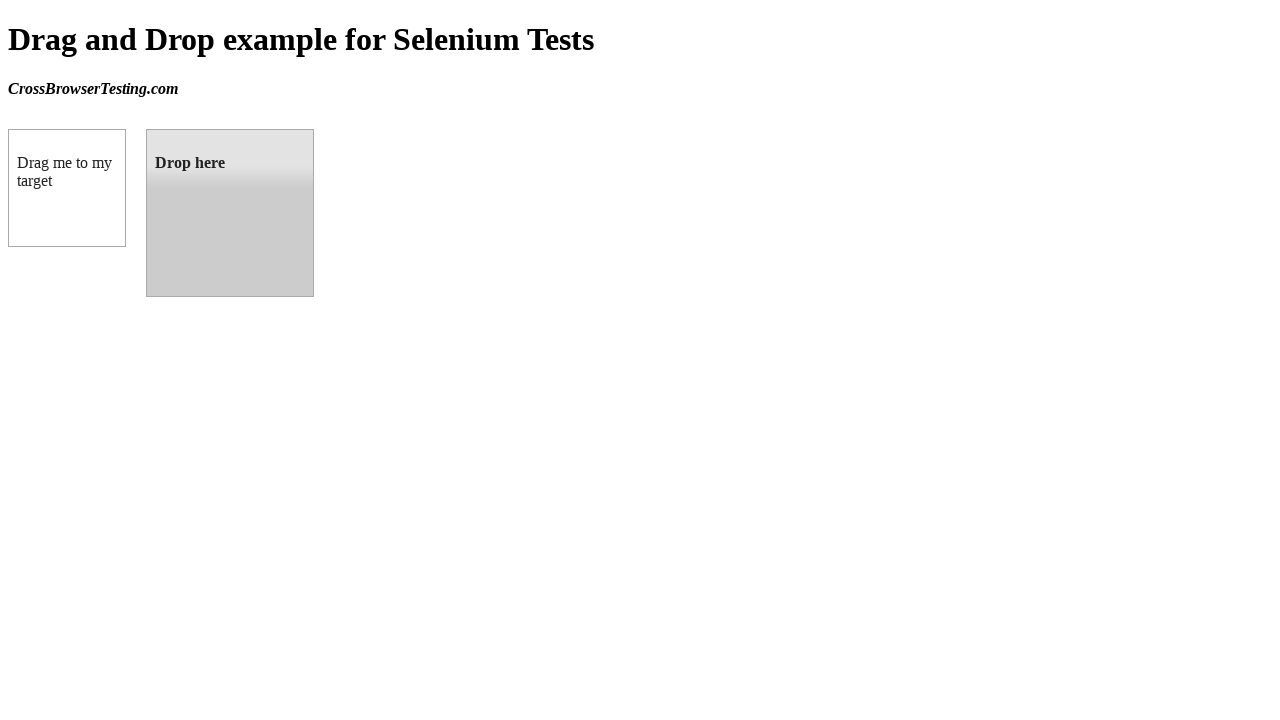

Pressed mouse button down to initiate drag at (67, 188)
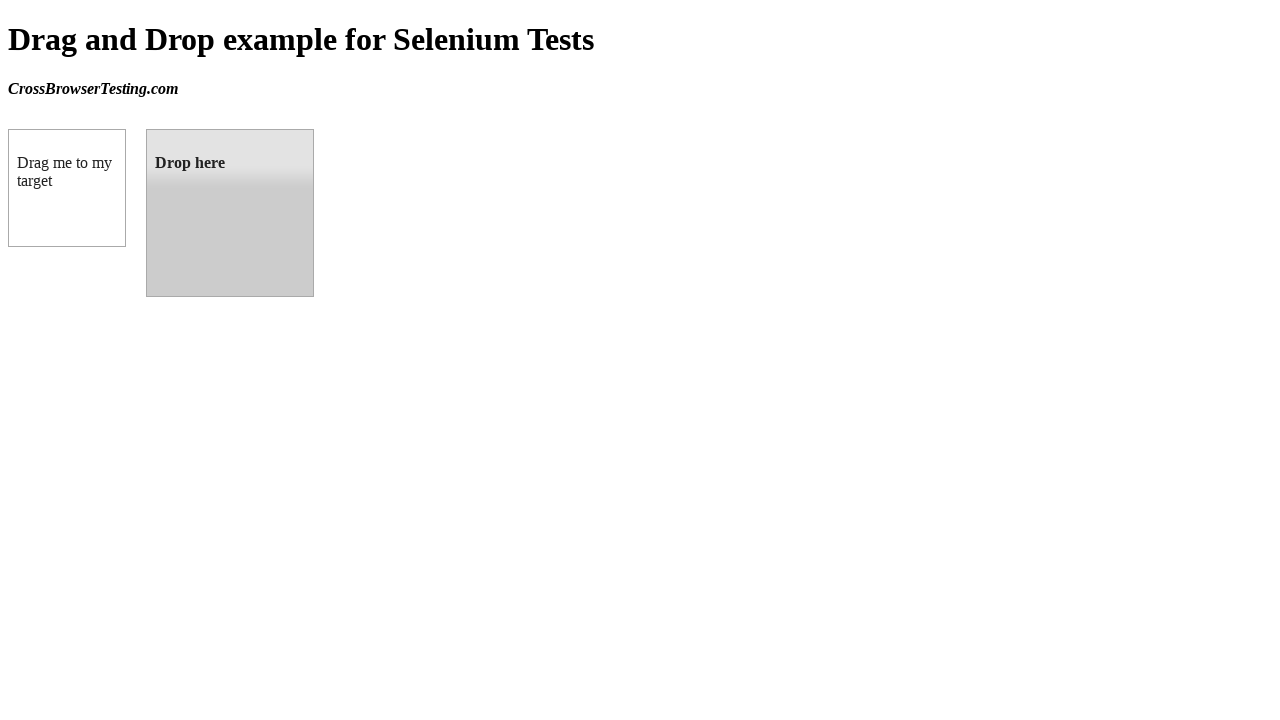

Moved mouse to center of target element while holding button at (230, 213)
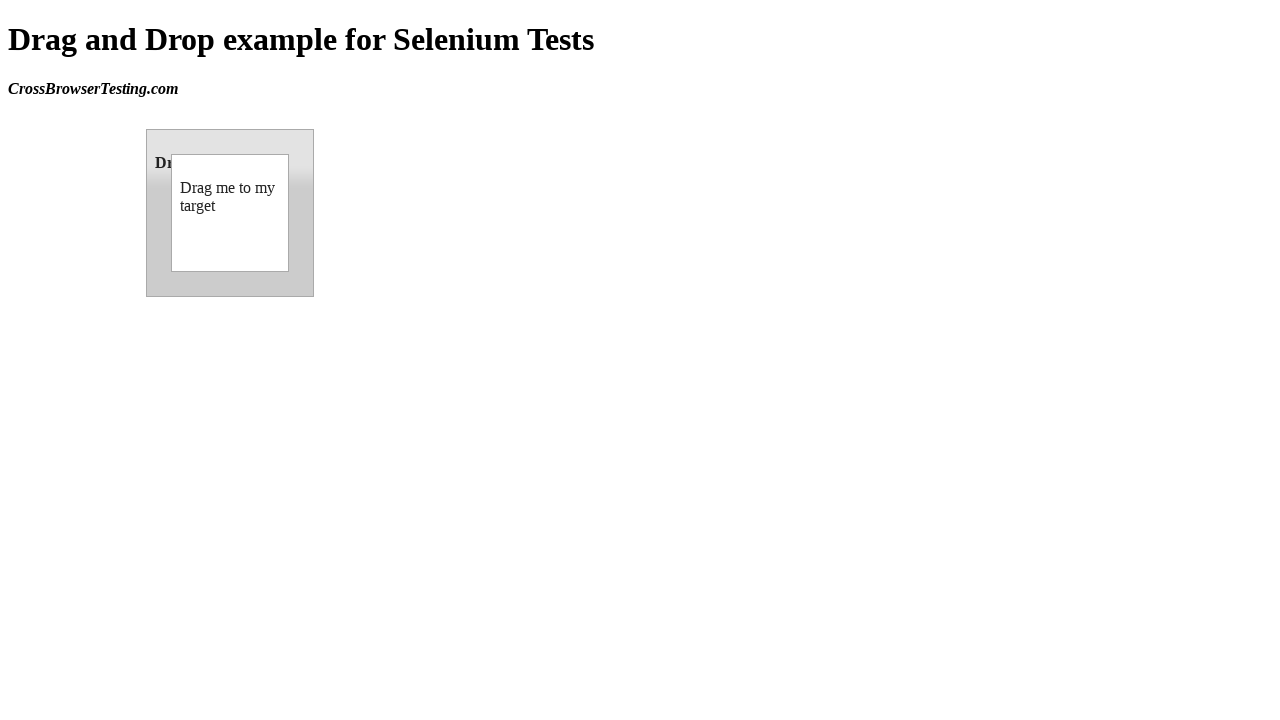

Released mouse button to complete drag and drop operation at (230, 213)
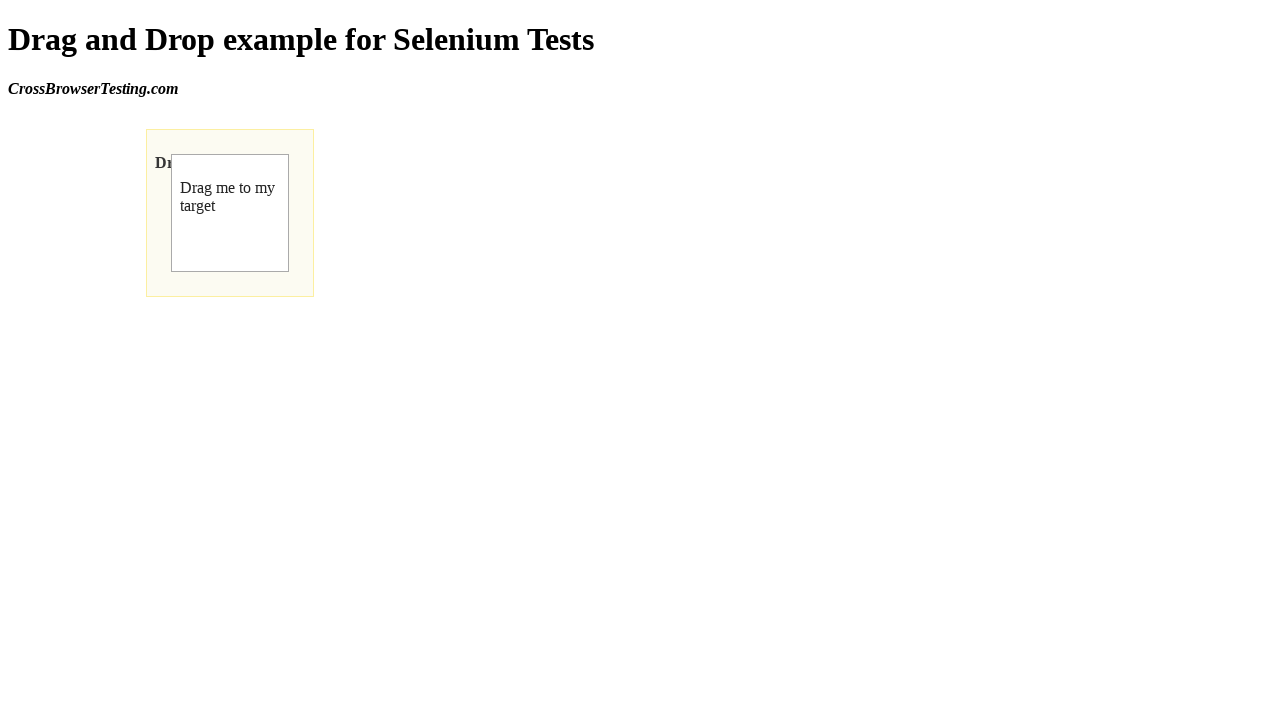

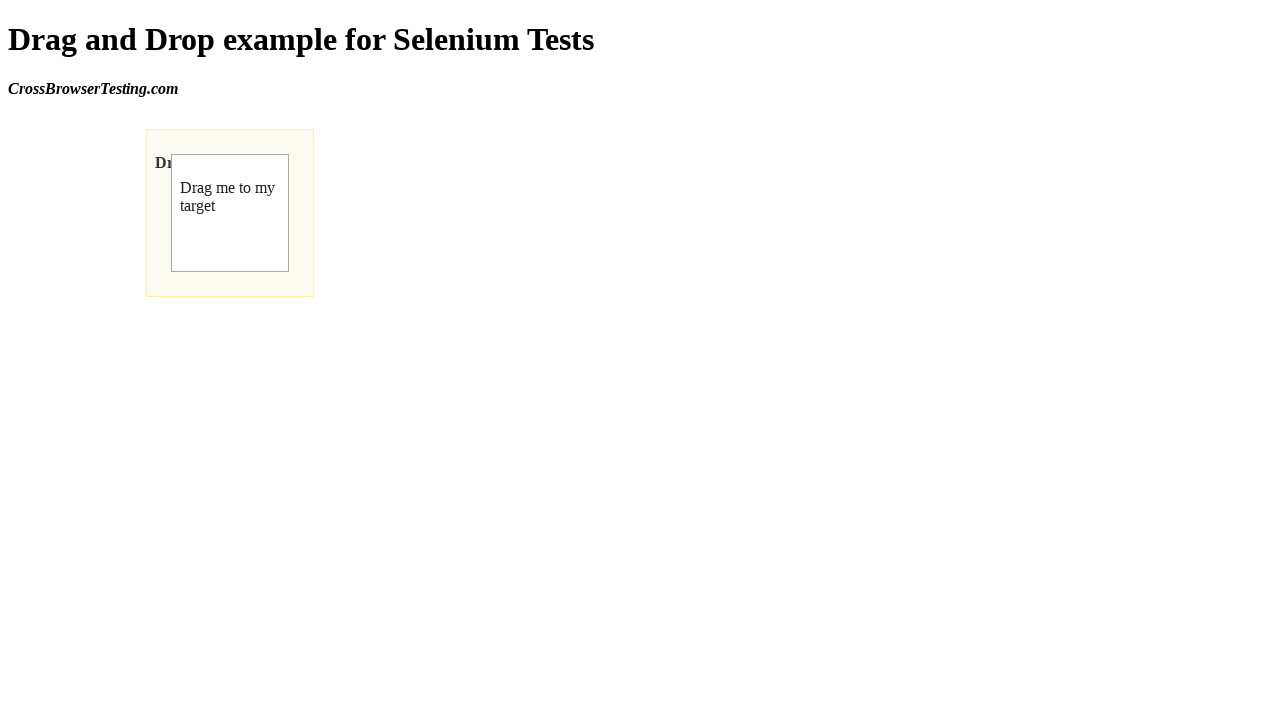